Tests dynamic controls page by interacting with a toggle input button and verifying the state of a dynamic text field

Starting URL: https://v1.training-support.net/selenium/dynamic-controls

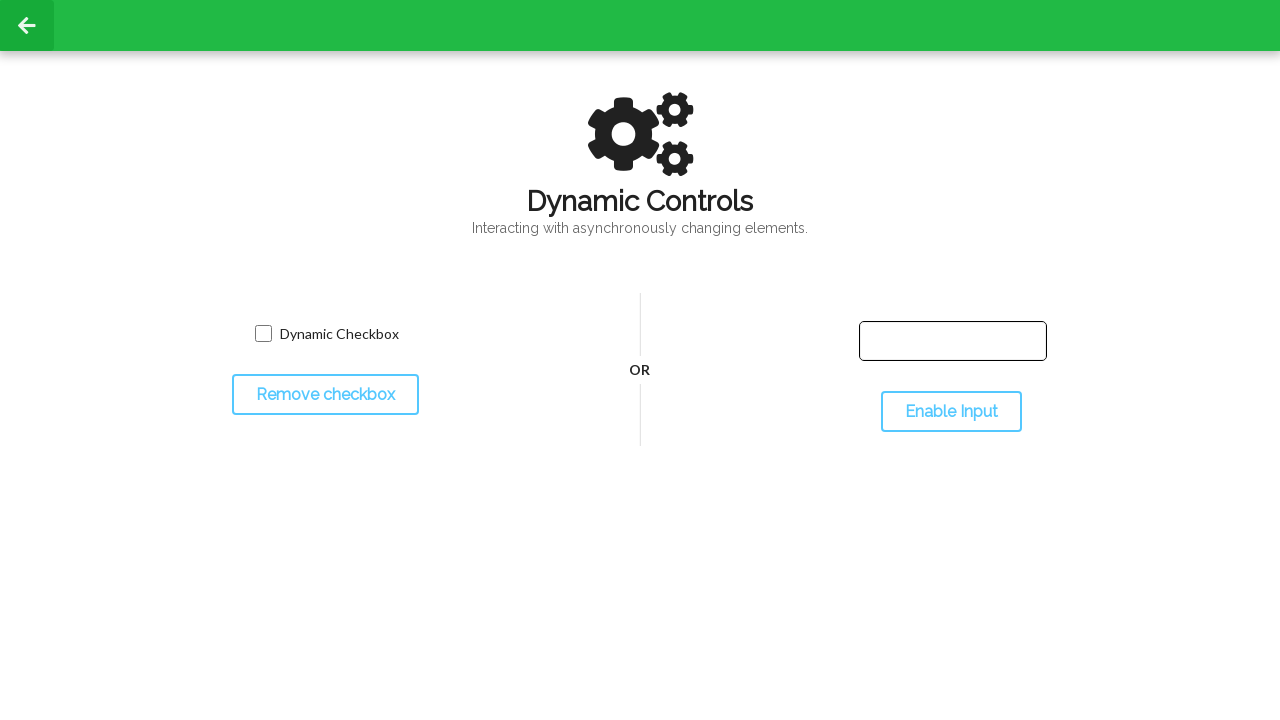

Waited for dynamic text element to be present
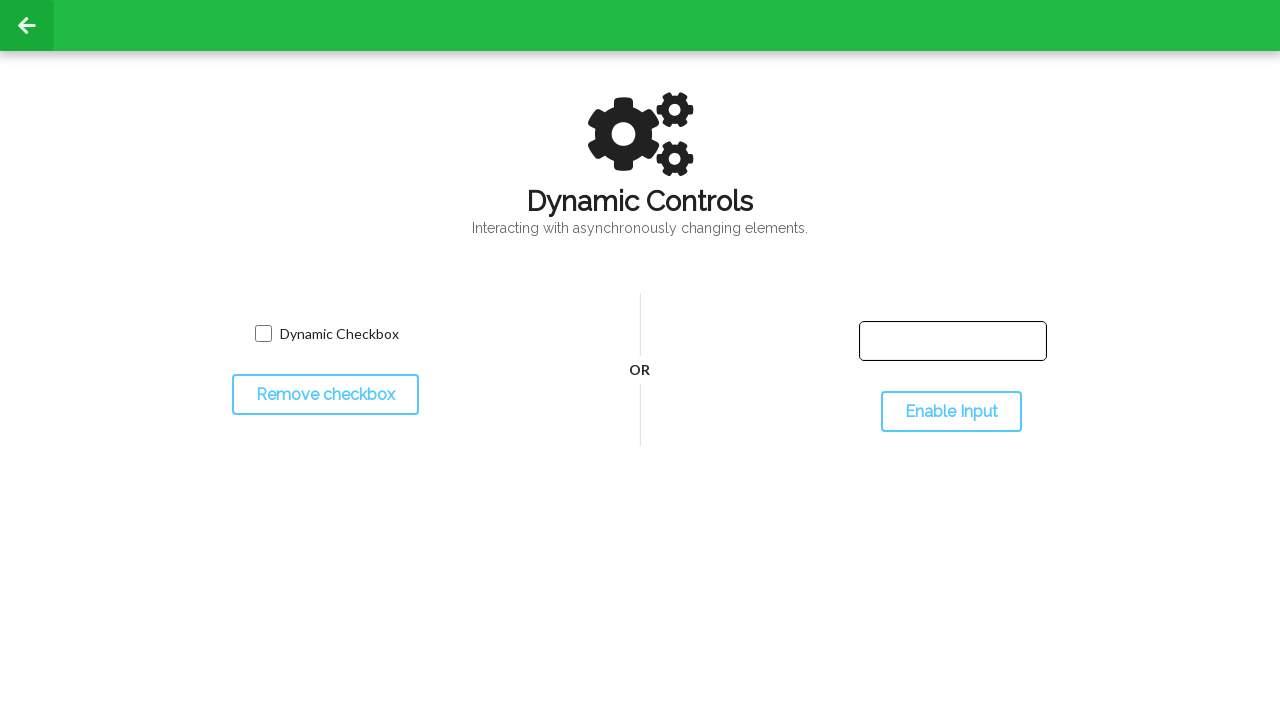

Waited for toggle input button to be present
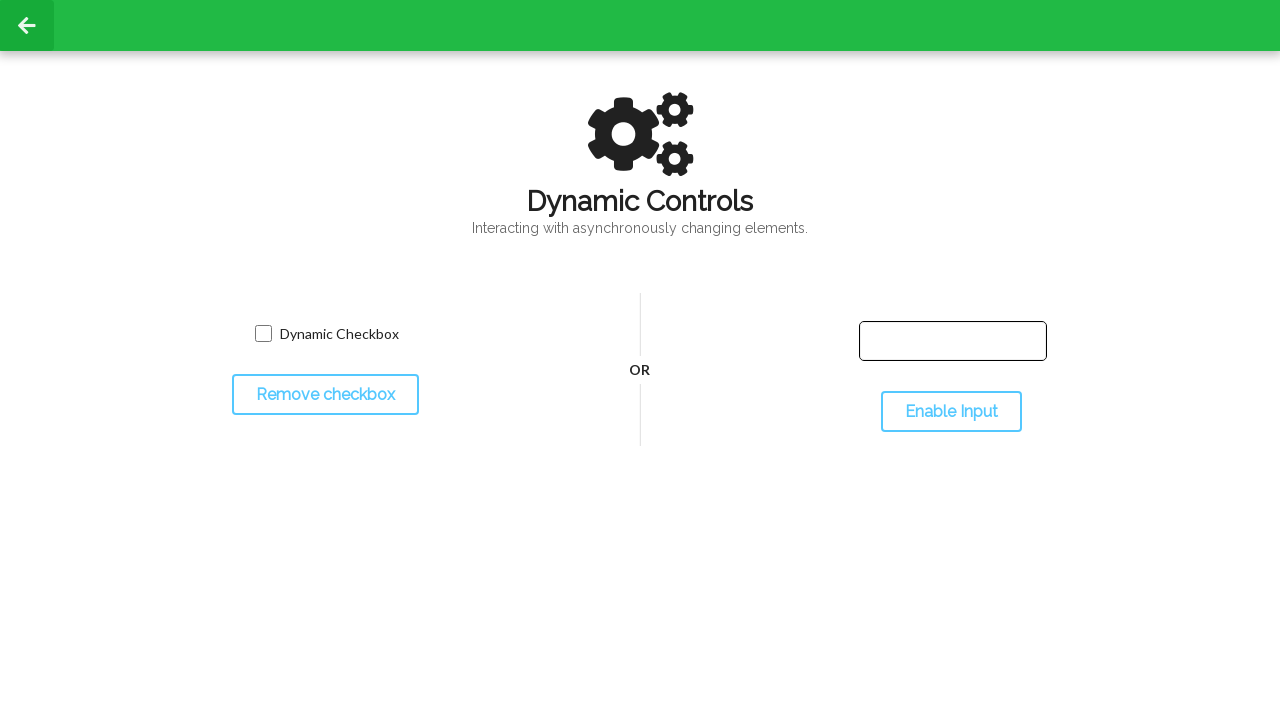

Clicked the toggle input button to change text field state at (951, 412) on #toggleInput
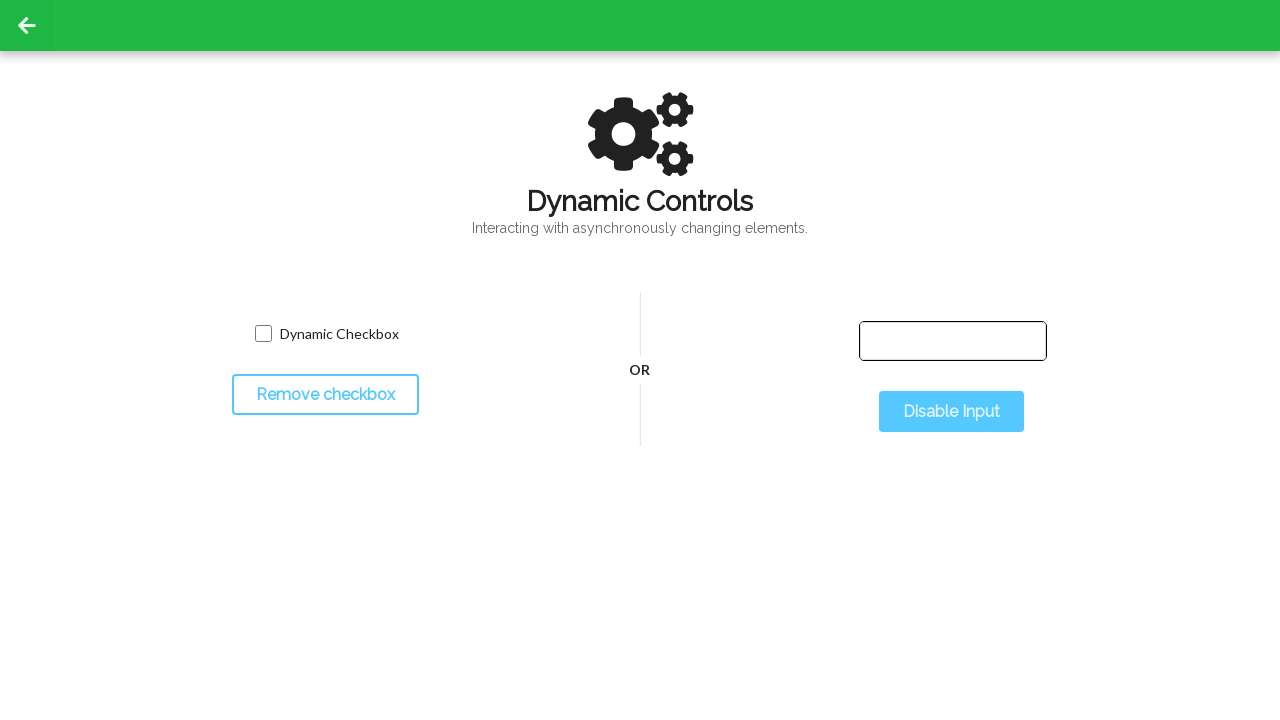

Waited 500ms for state change to take effect
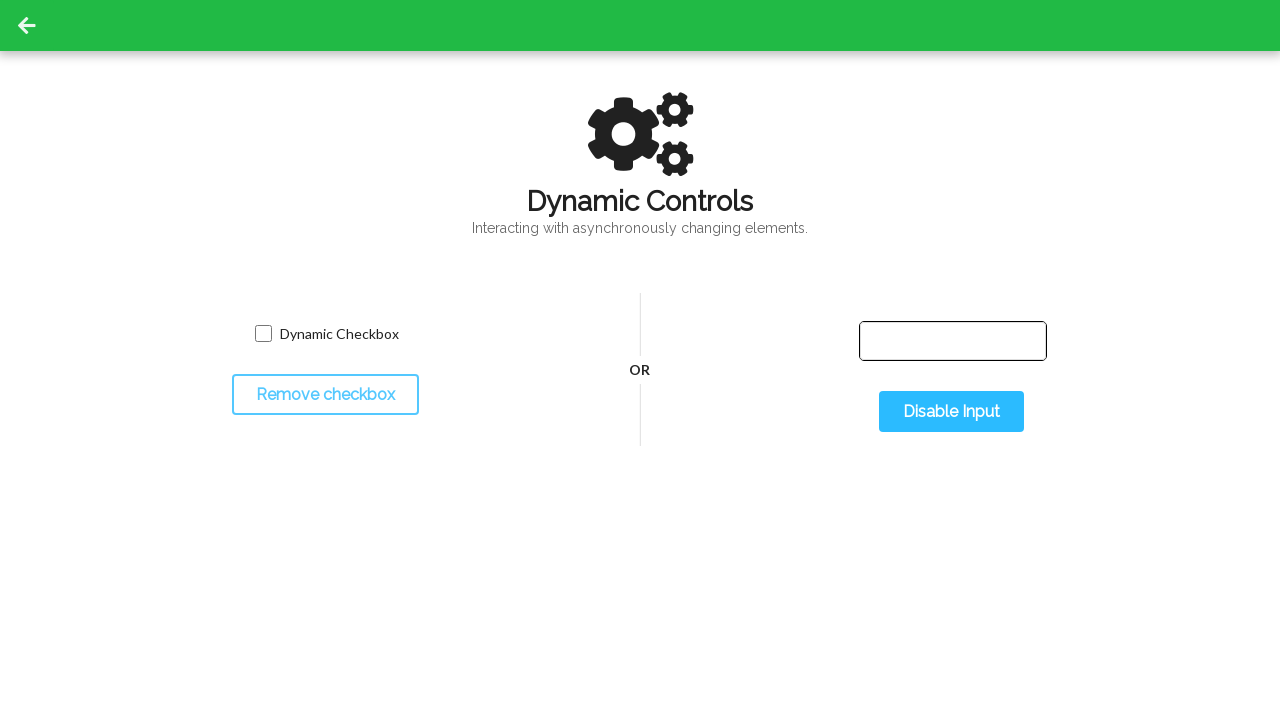

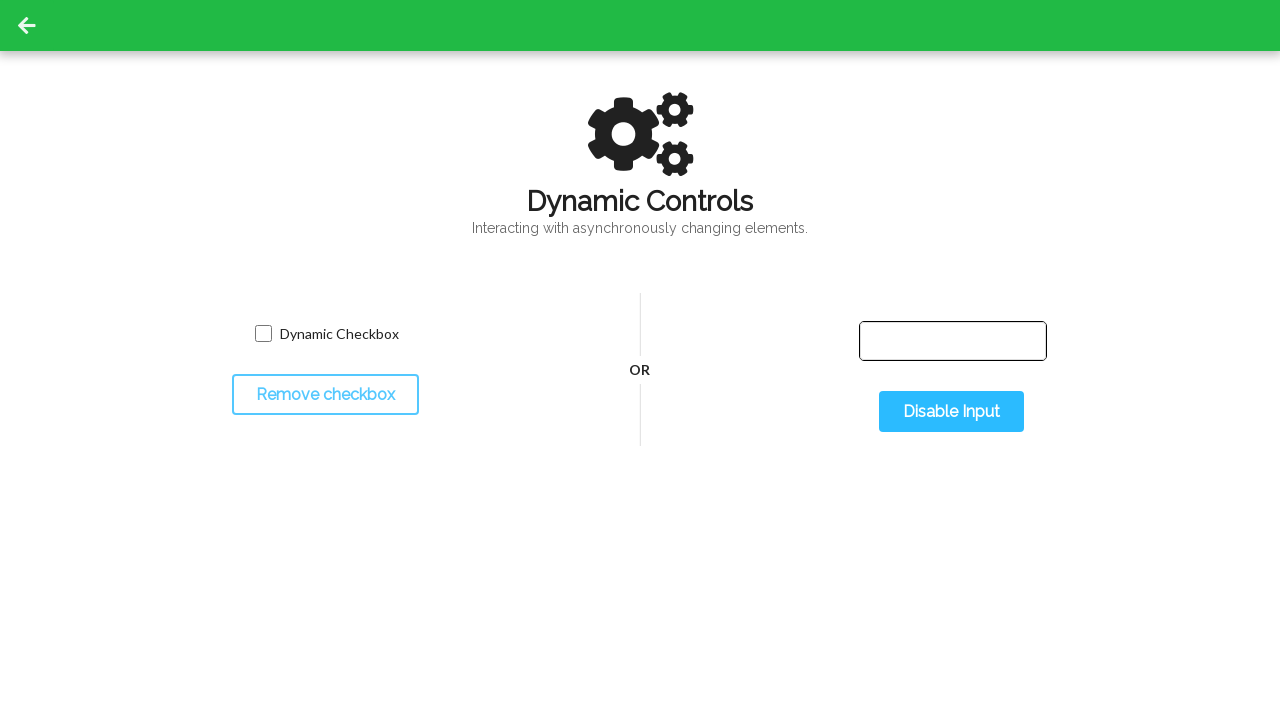